Tests JavaScript alert handling by clicking the alert button and accepting the alert dialog

Starting URL: https://the-internet.herokuapp.com/javascript_alerts

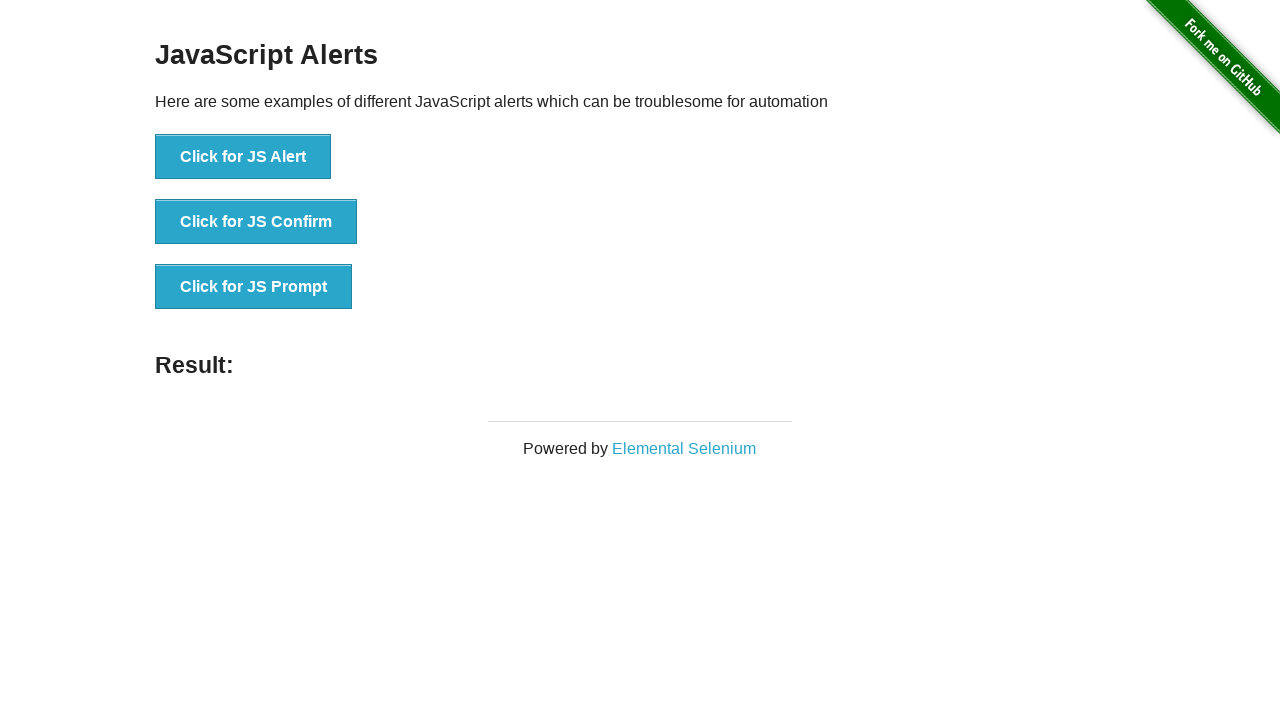

Clicked the 'Click for JS Alert' button to trigger JavaScript alert at (243, 157) on xpath=//button[text()='Click for JS Alert']
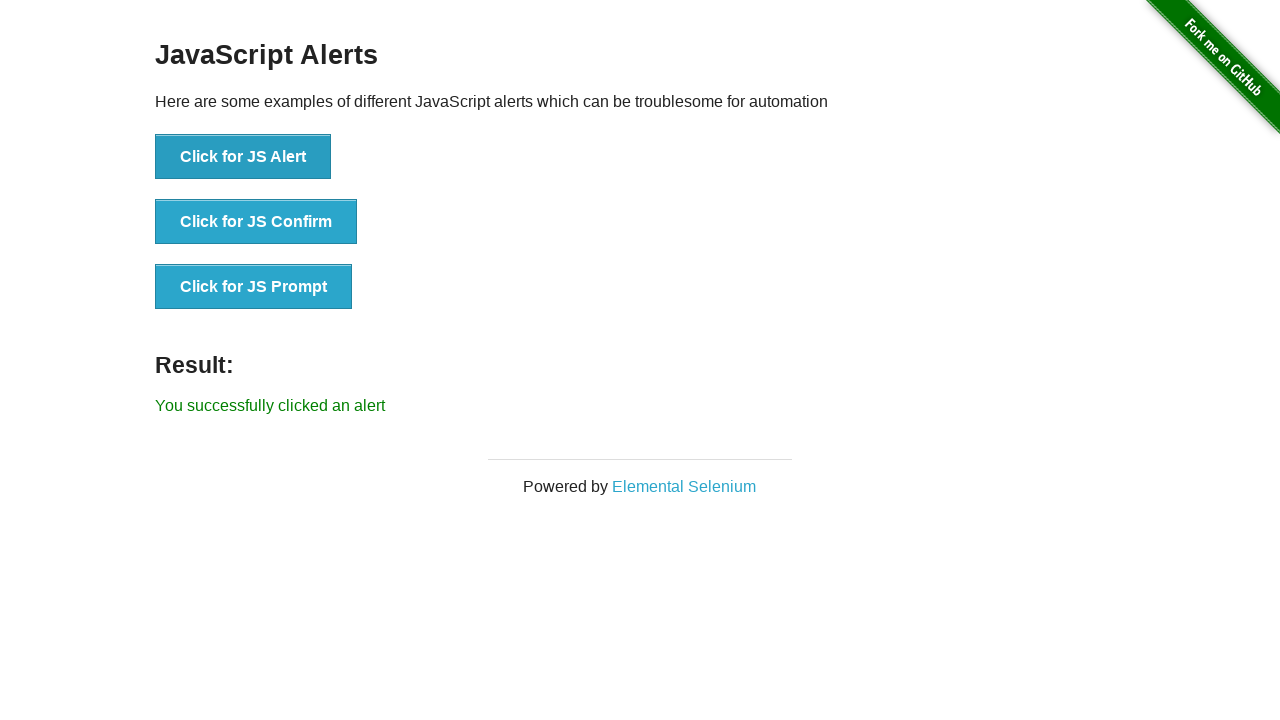

Set up dialog handler to accept alert
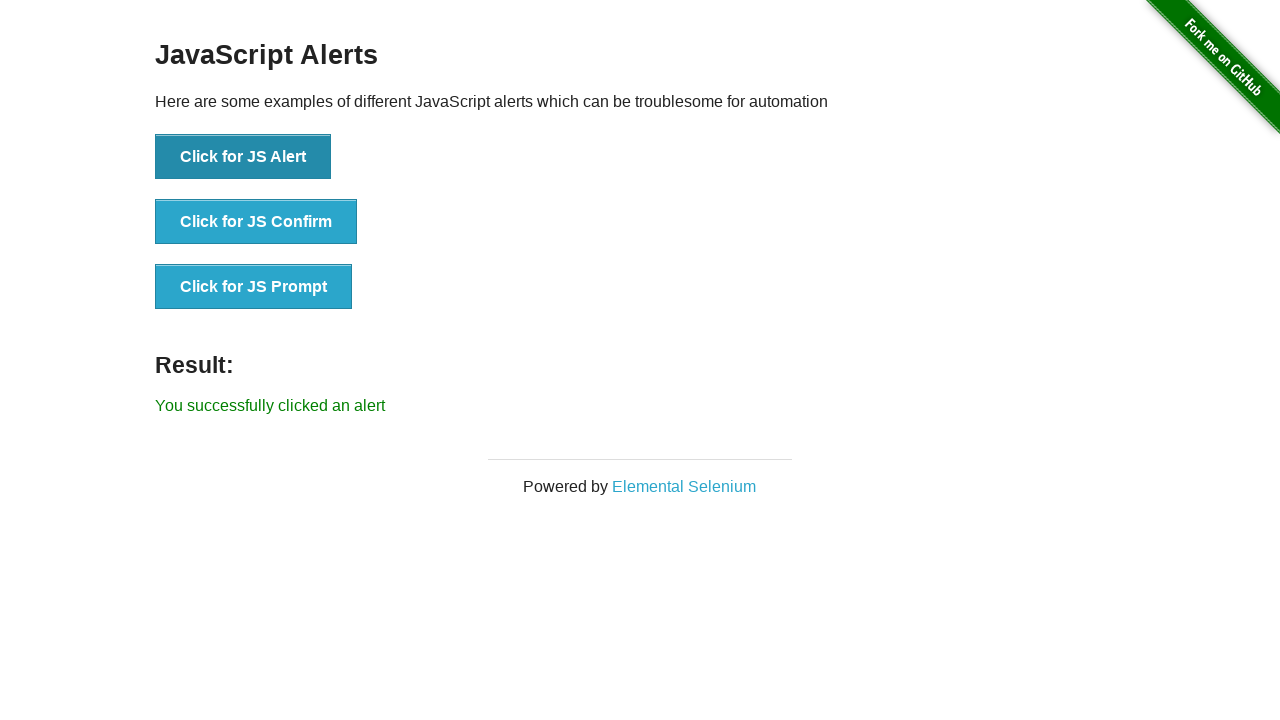

Retrieved result text from the result element
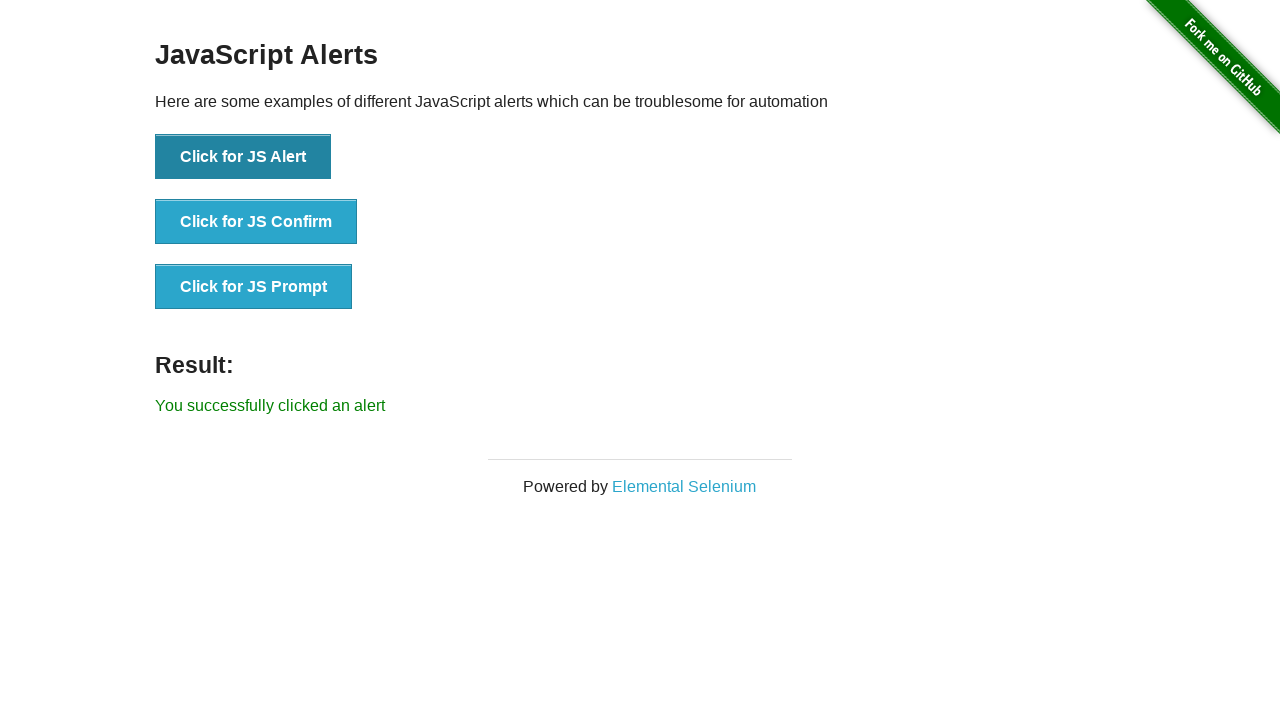

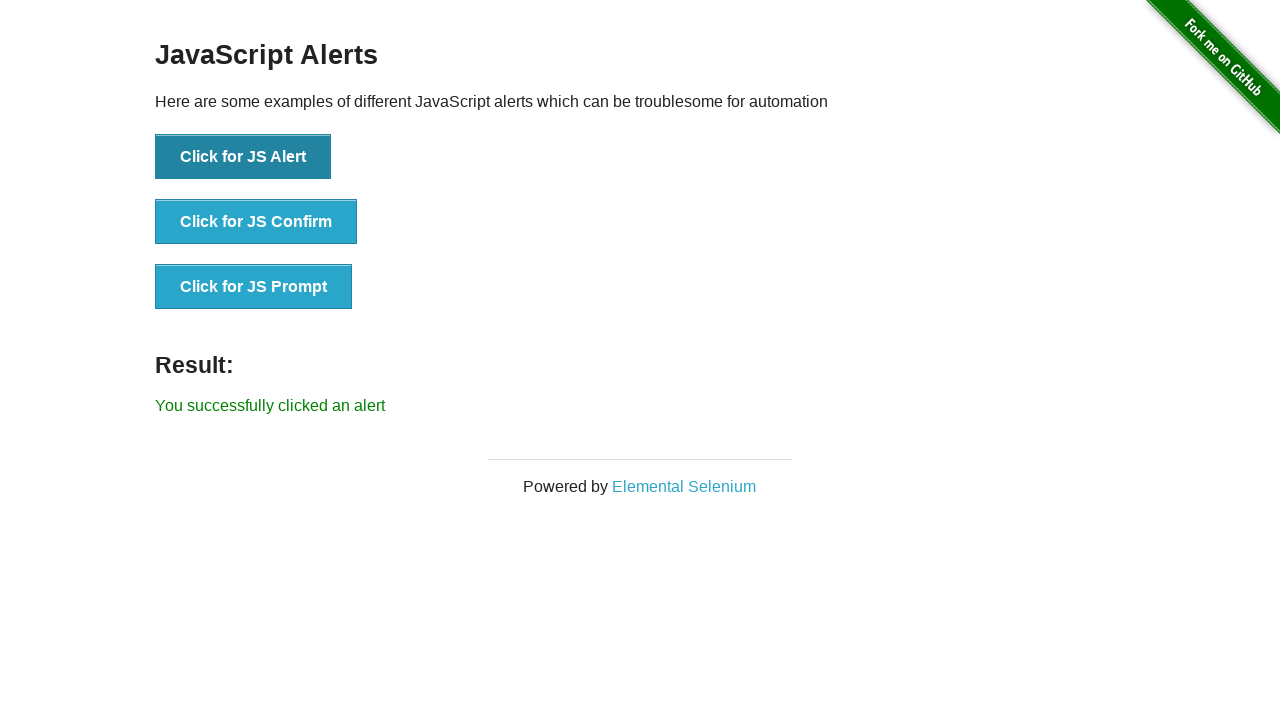